Tests typing into a search box by entering text character by character with pauses between each keystroke, simulating human-like typing behavior

Starting URL: https://naveenautomationlabs.com/opencart/index.php?route=account/register

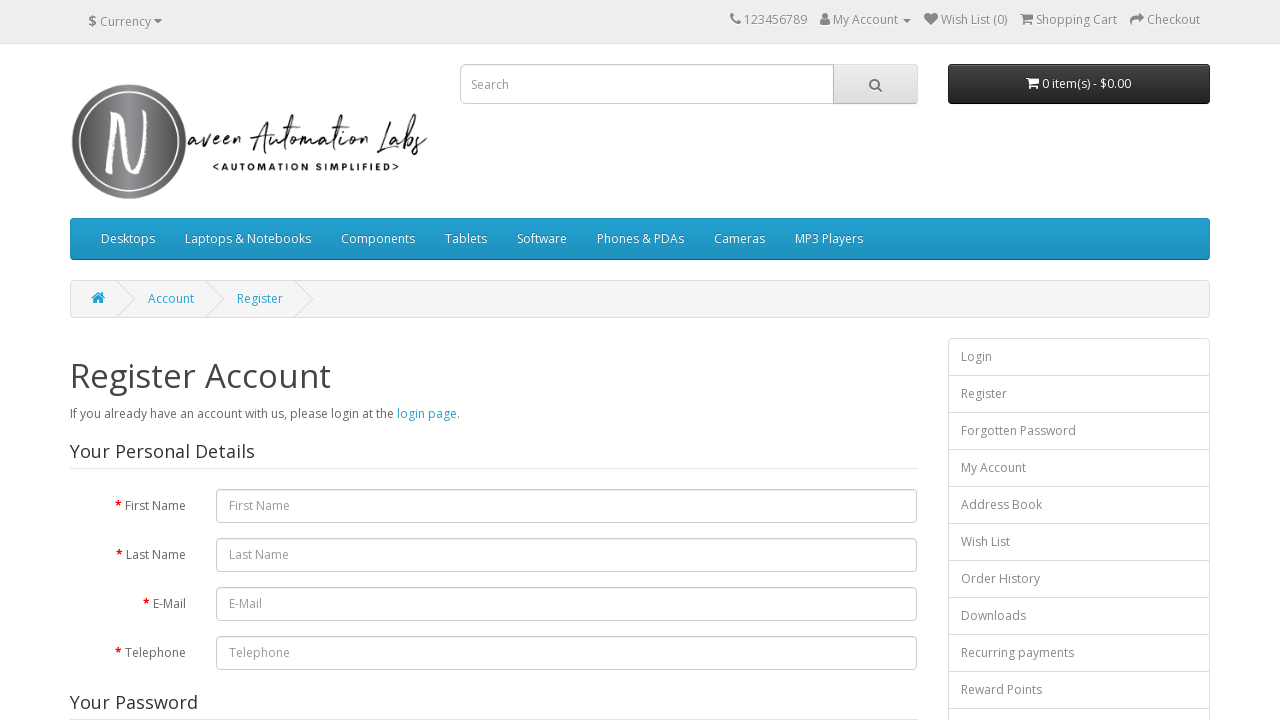

Navigated to OpenCart registration page
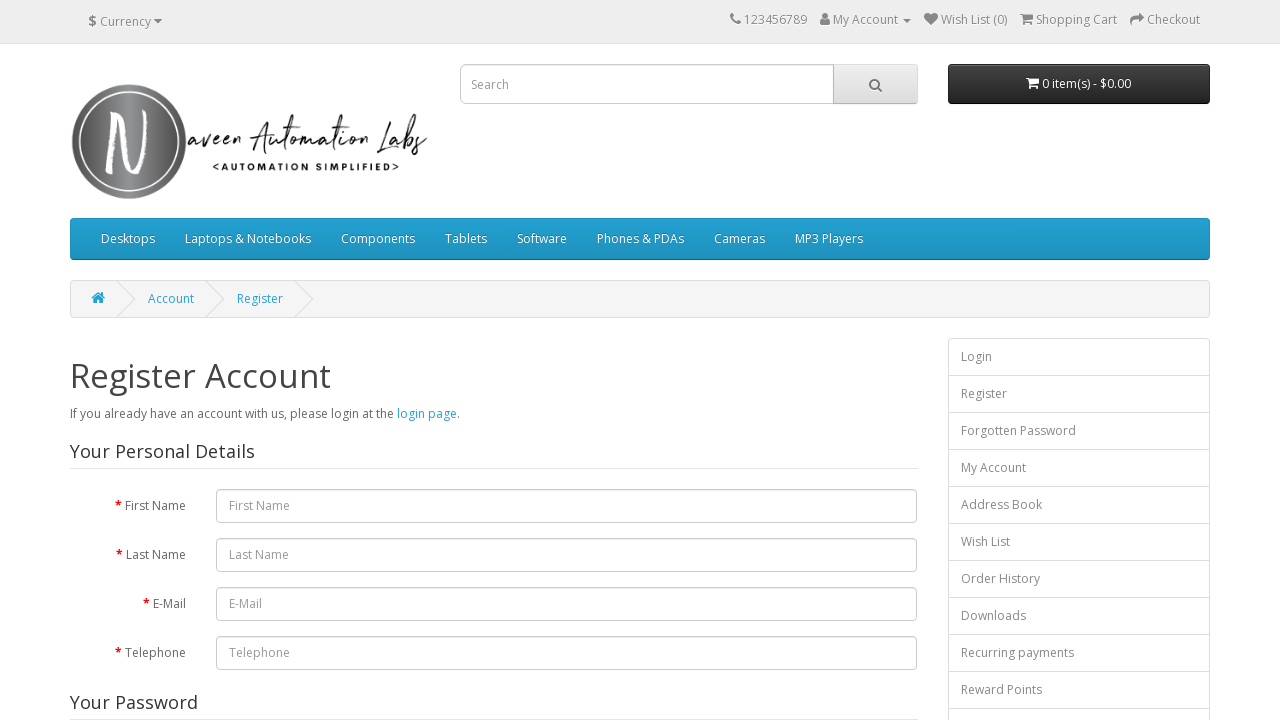

Located search input field
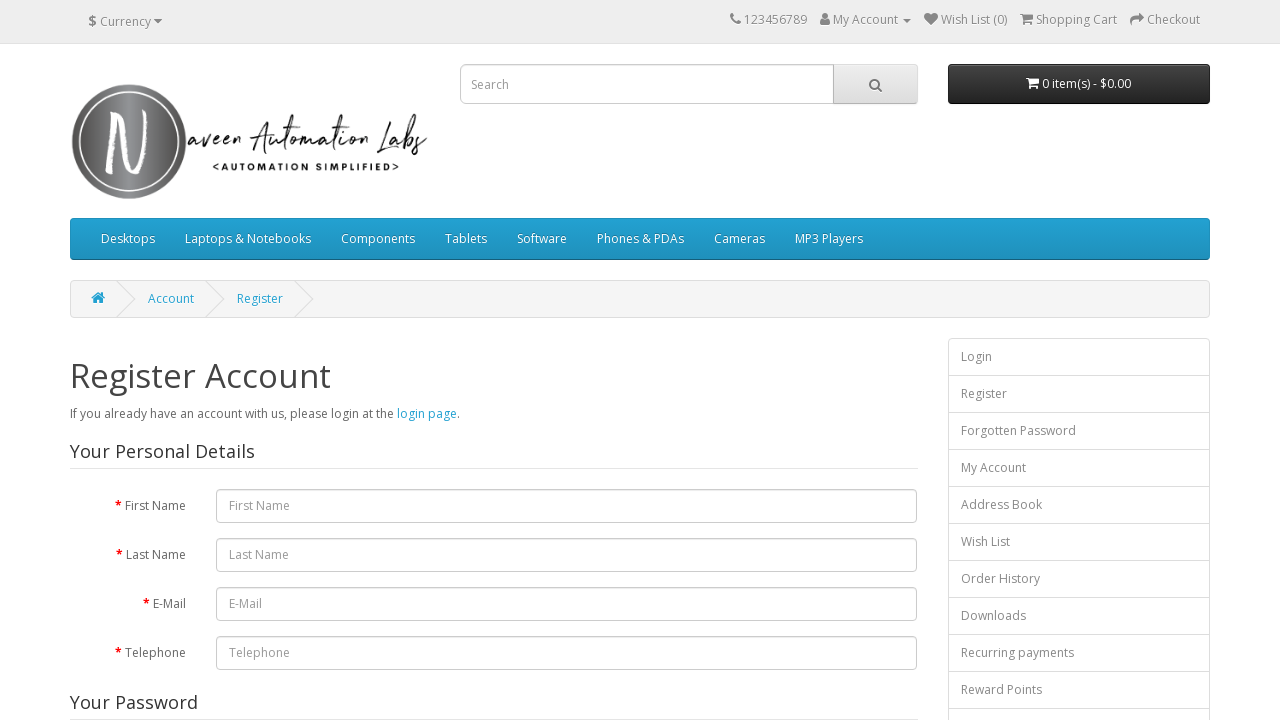

Typed character 'm' with 500ms delay to simulate human typing on input[name='search']
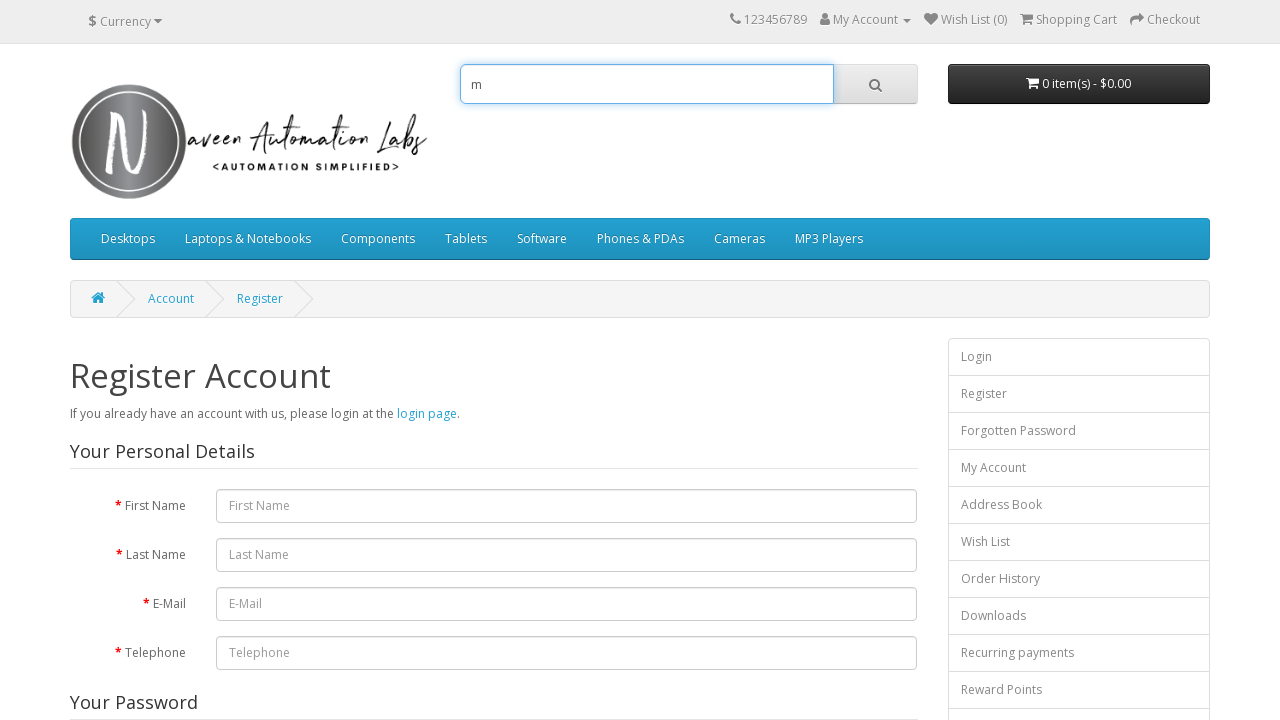

Typed character 'a' with 500ms delay to simulate human typing on input[name='search']
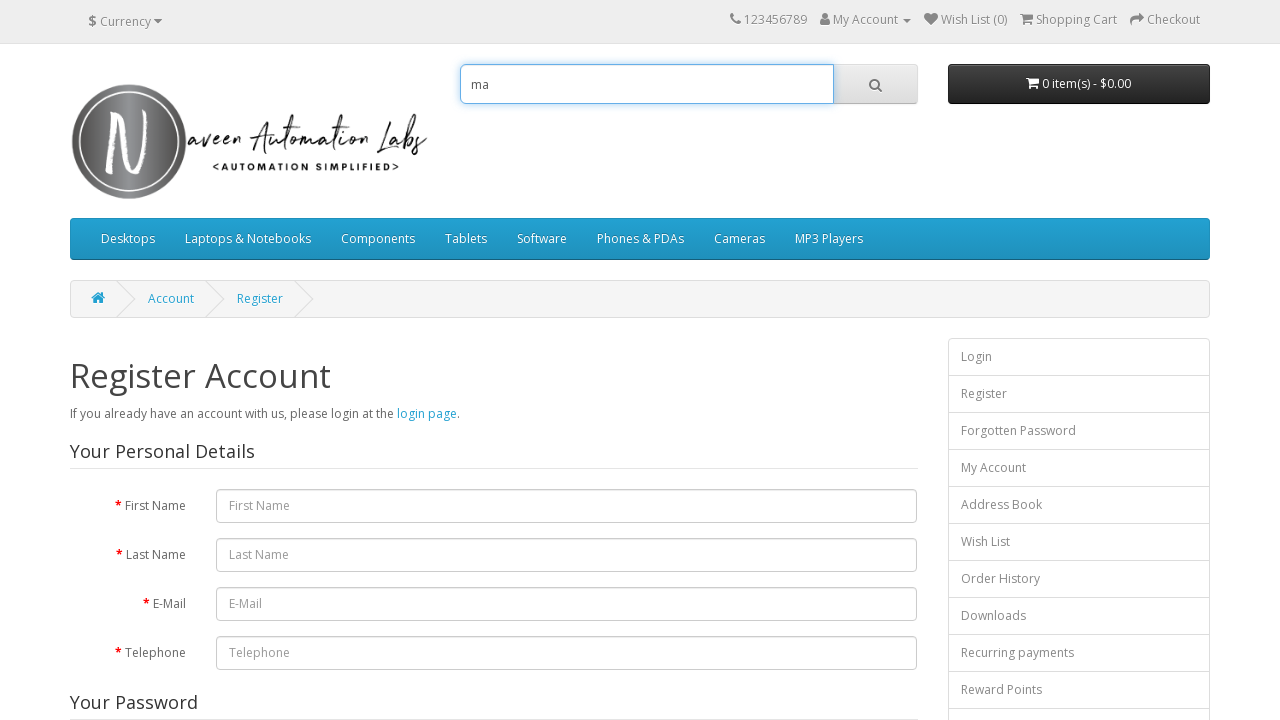

Typed character 'c' with 500ms delay to simulate human typing on input[name='search']
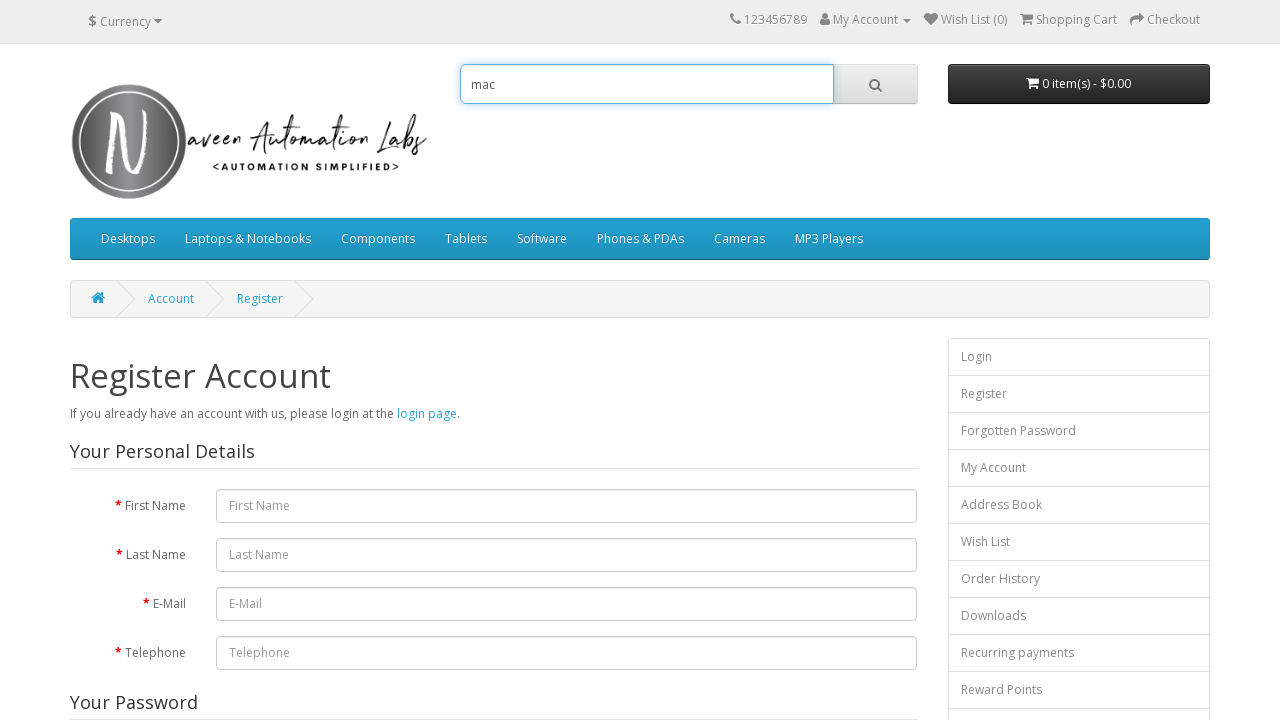

Typed character 'b' with 500ms delay to simulate human typing on input[name='search']
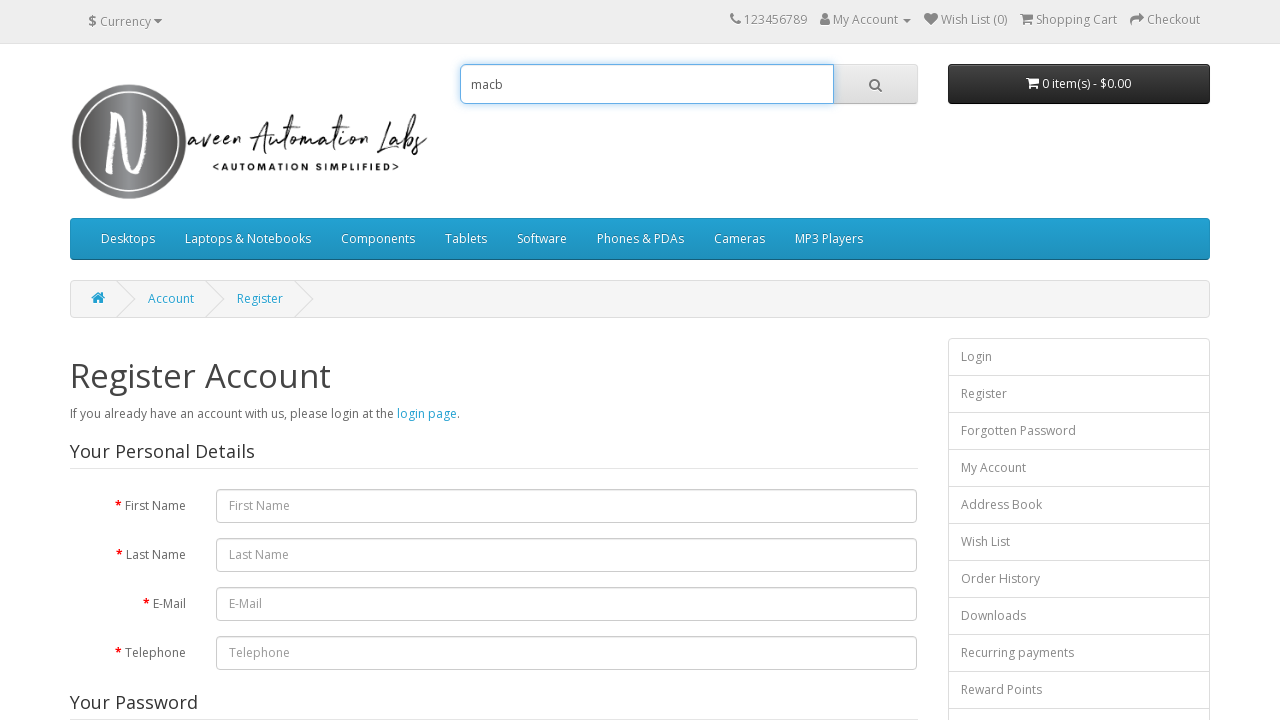

Typed character 'o' with 500ms delay to simulate human typing on input[name='search']
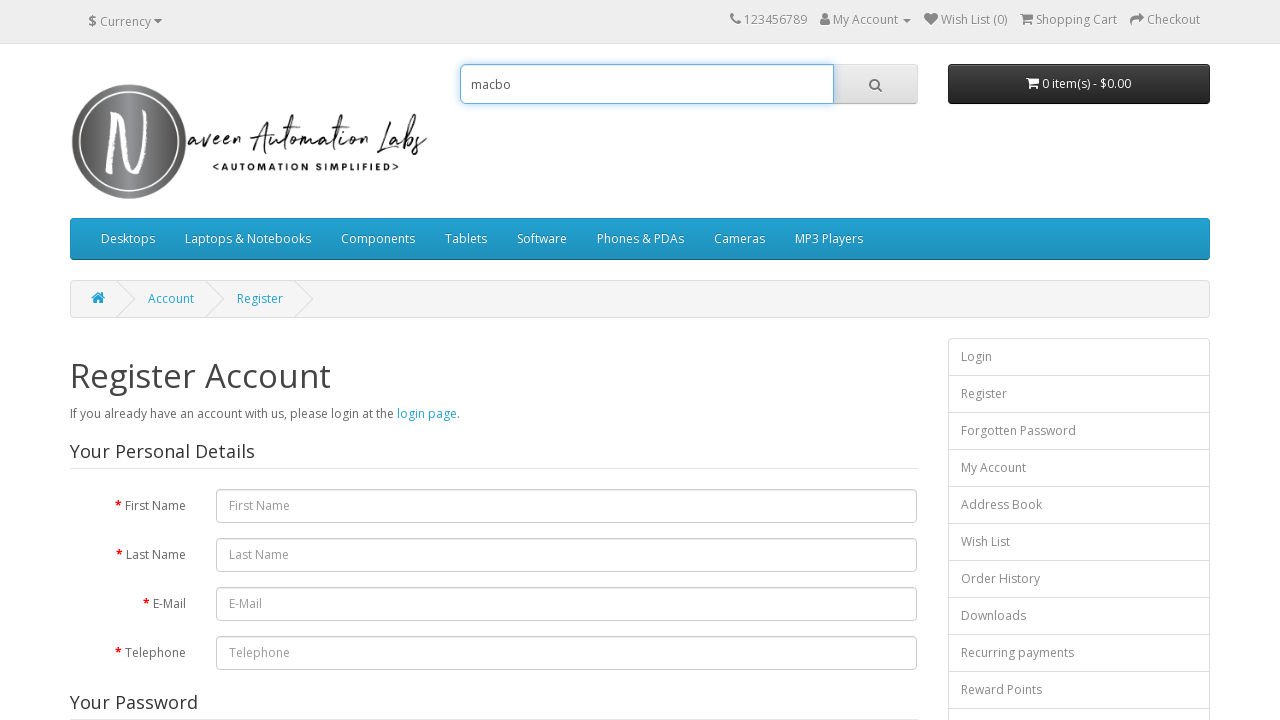

Typed character 'o' with 500ms delay to simulate human typing on input[name='search']
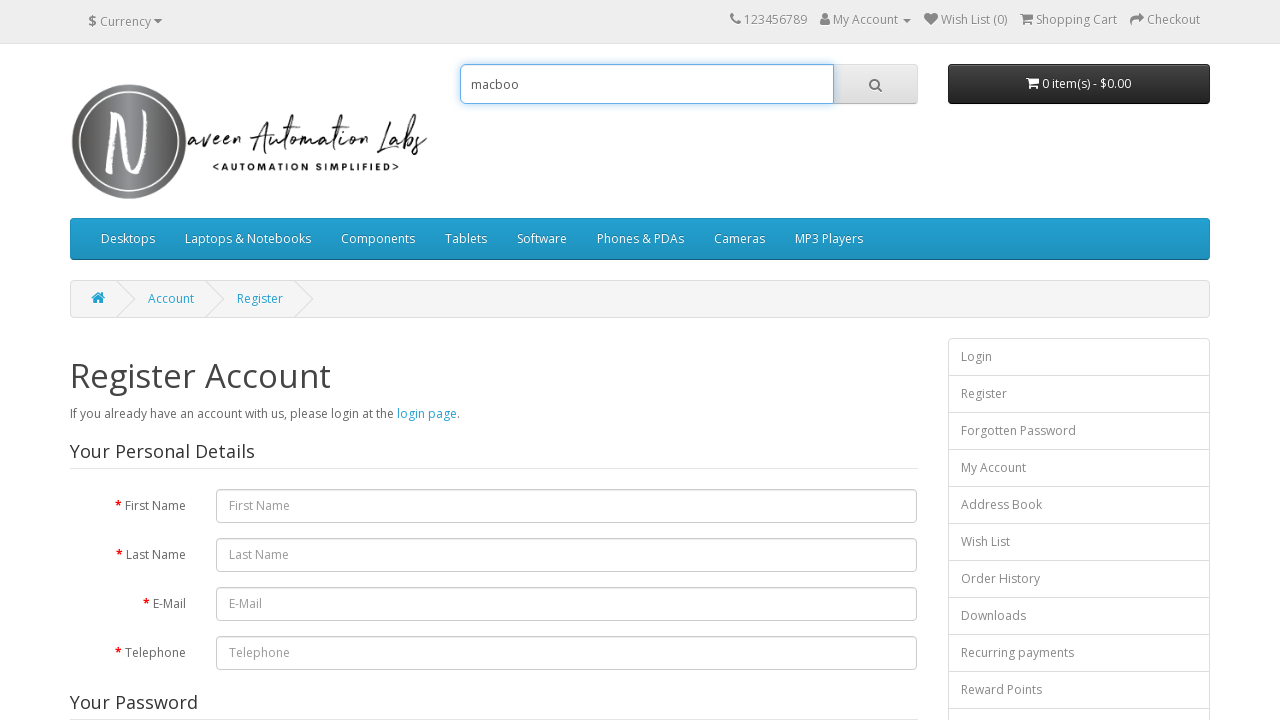

Typed character 'k' with 500ms delay to simulate human typing on input[name='search']
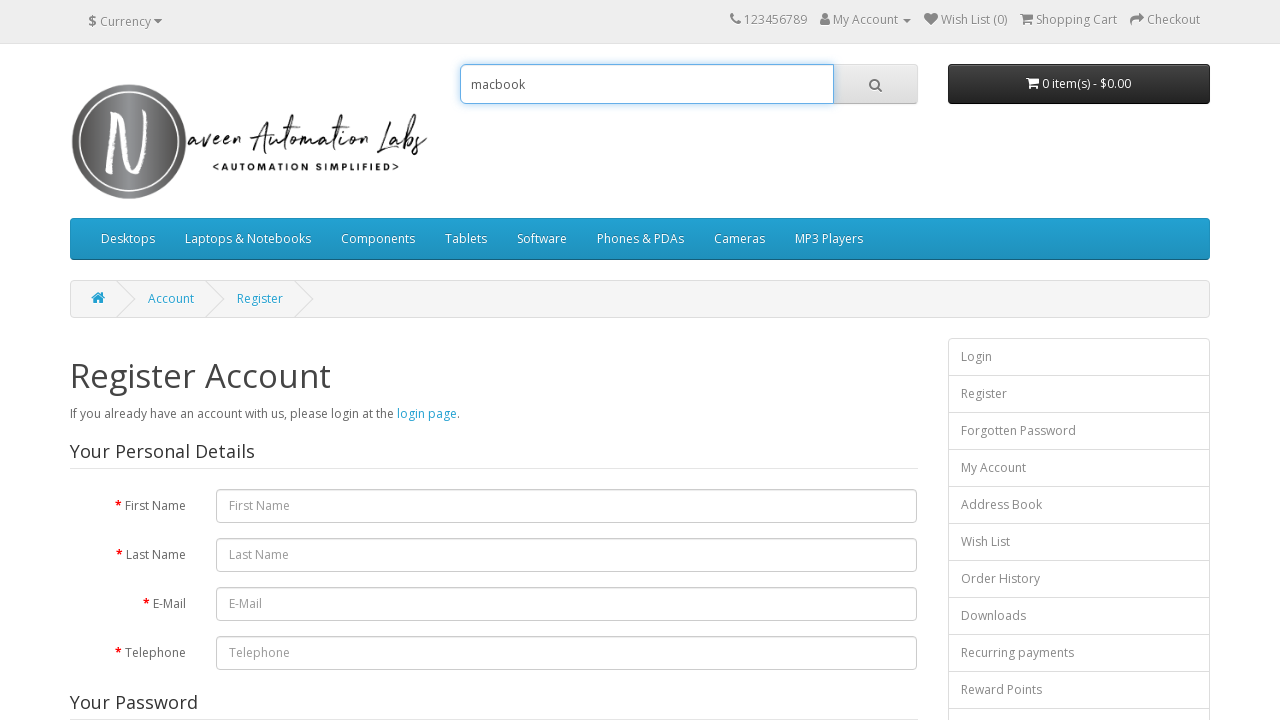

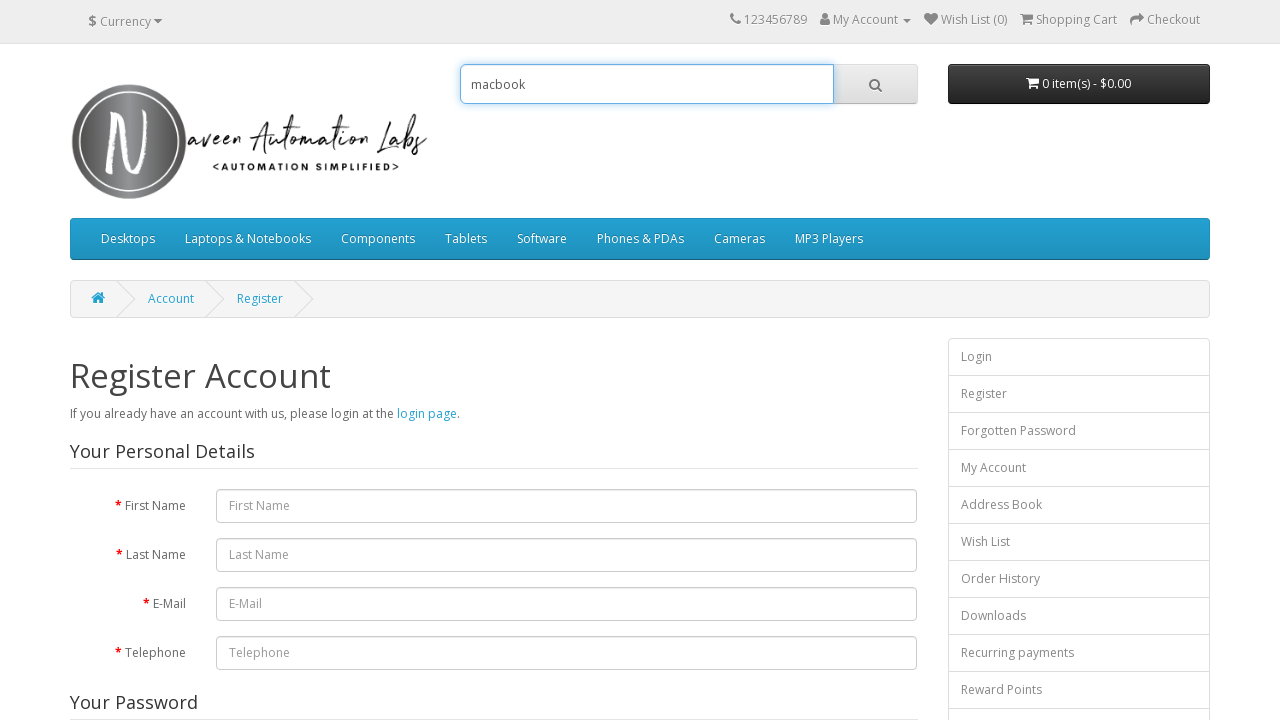